Tests signup form validation when submitting with an empty username field

Starting URL: https://www.demoblaze.com/index.html

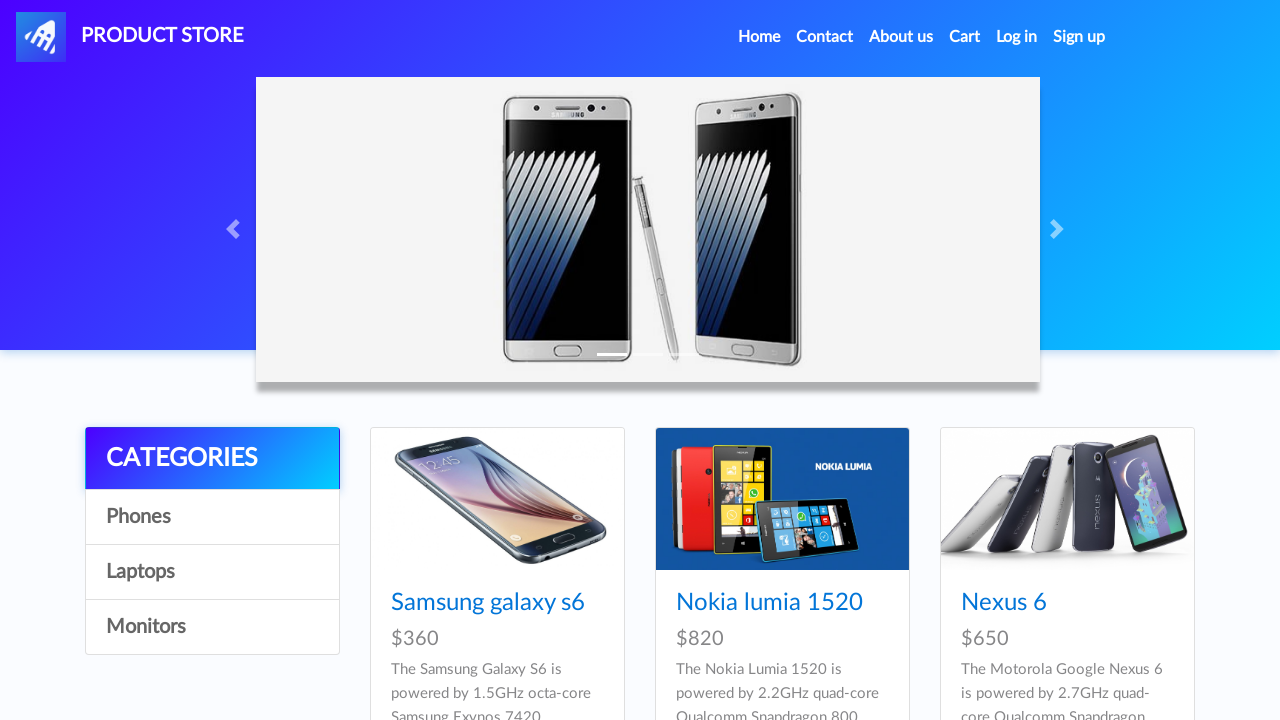

Clicked signup button to open modal at (1079, 37) on #signin2
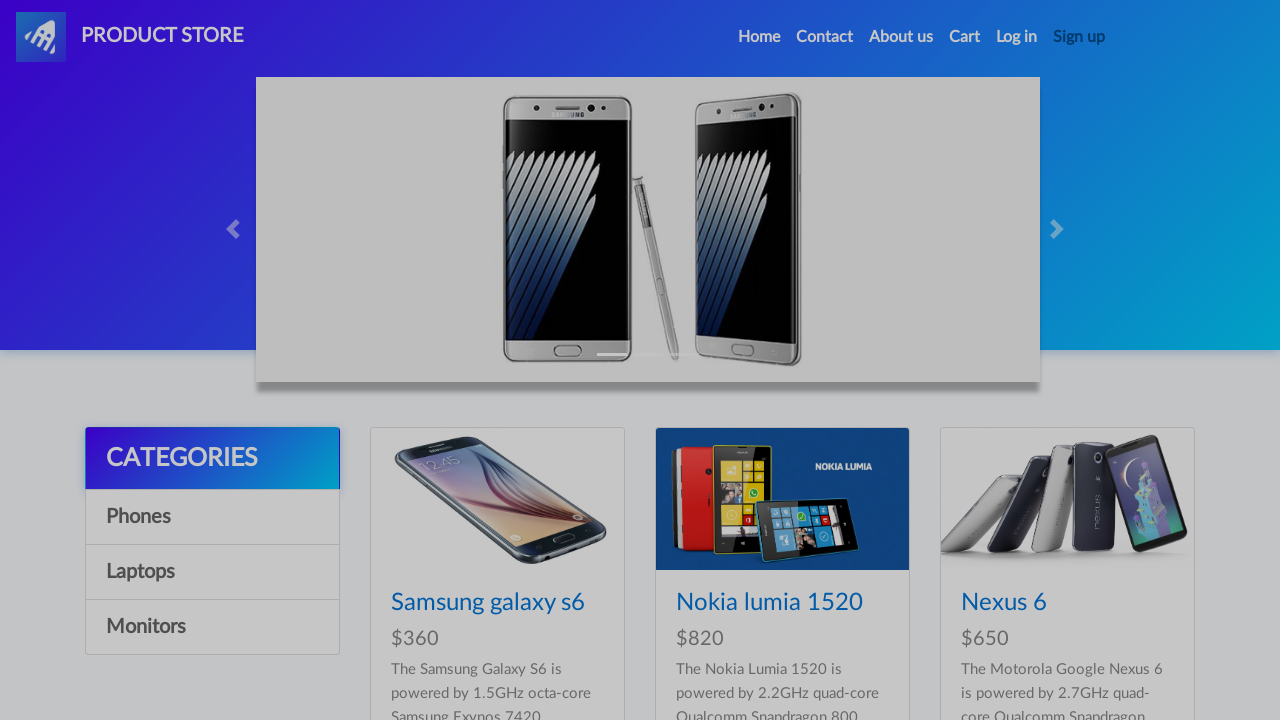

Signup modal loaded and username field is visible
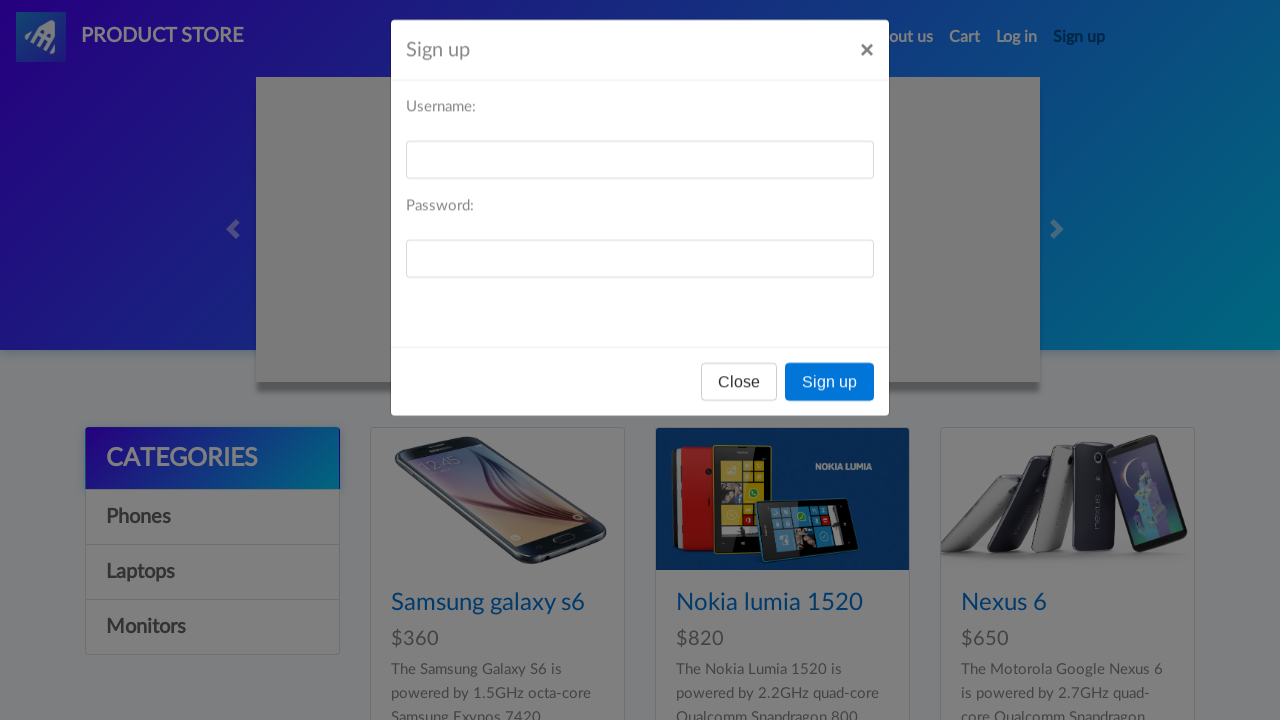

Filled password field with 'abc*', left username field empty on #sign-password
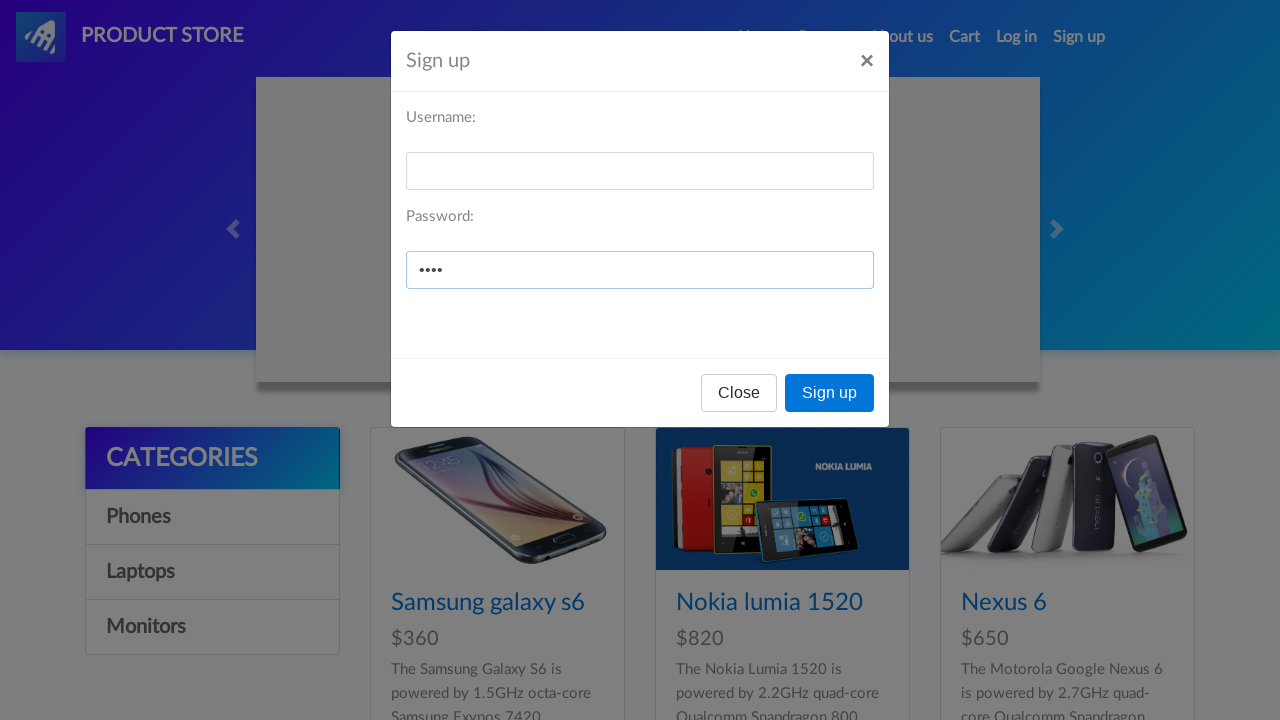

Clicked signup button to submit form with empty username at (830, 393) on #signInModal .btn-primary
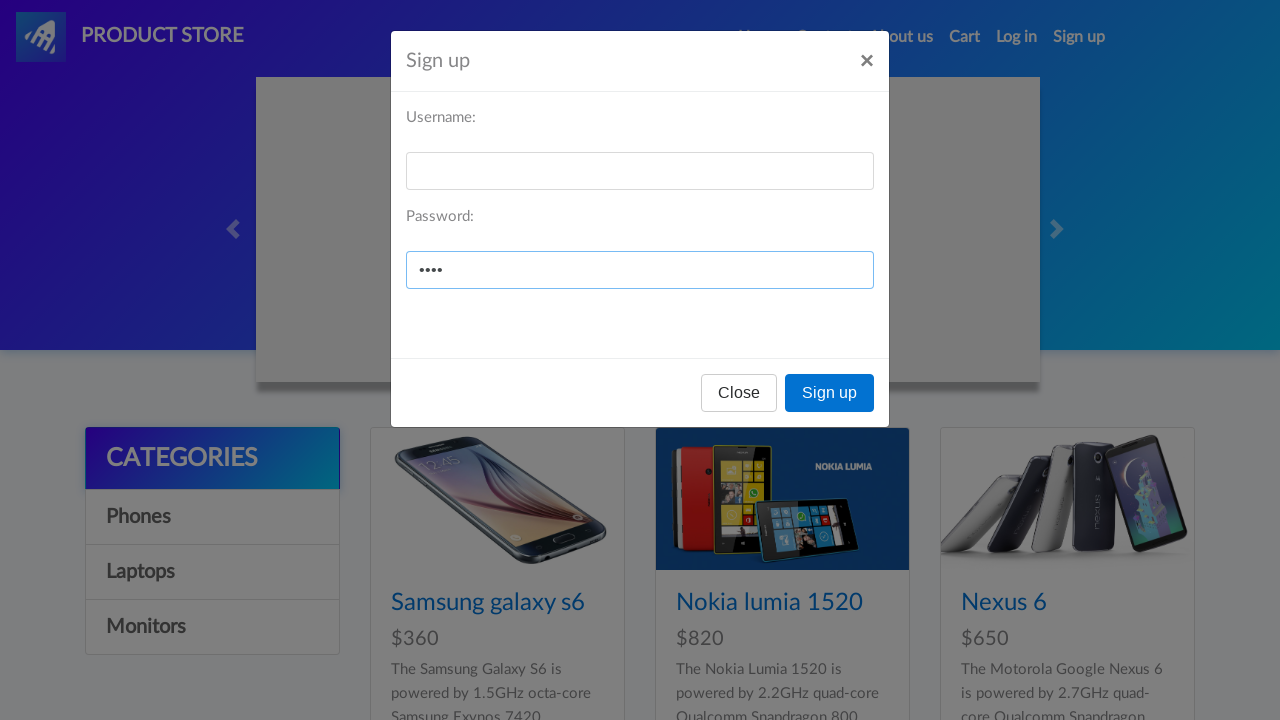

Waited 1 second for validation response
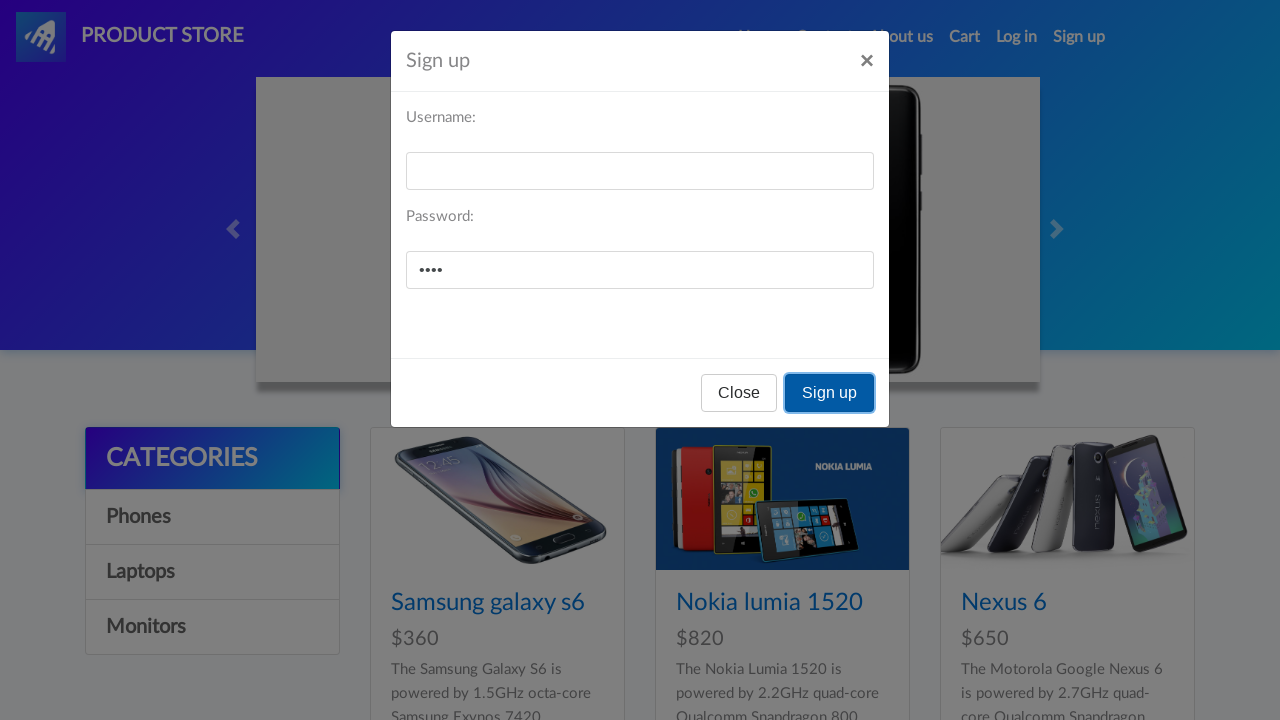

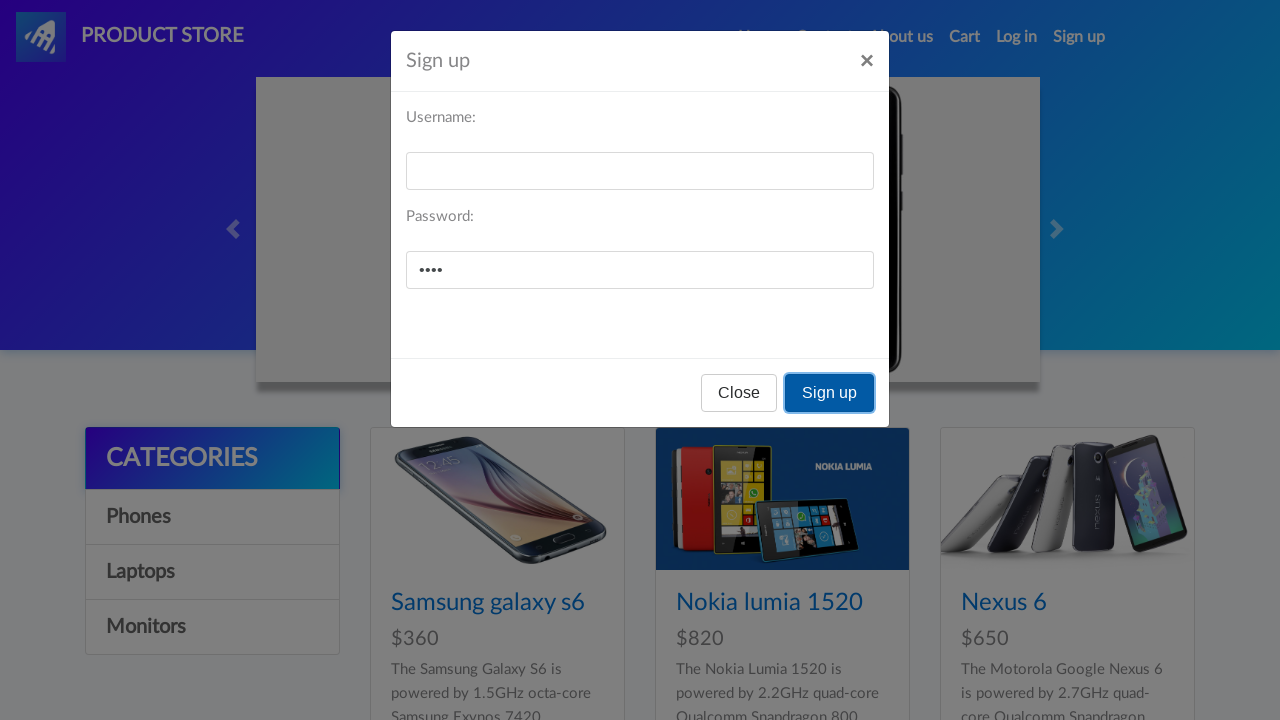